Tests the subtraction functionality of a calculator by entering two numbers and clicking the subtract button, then verifying the result.

Starting URL: http://antoniotrindade.com.br/treinoautomacao/desafiosoma.html

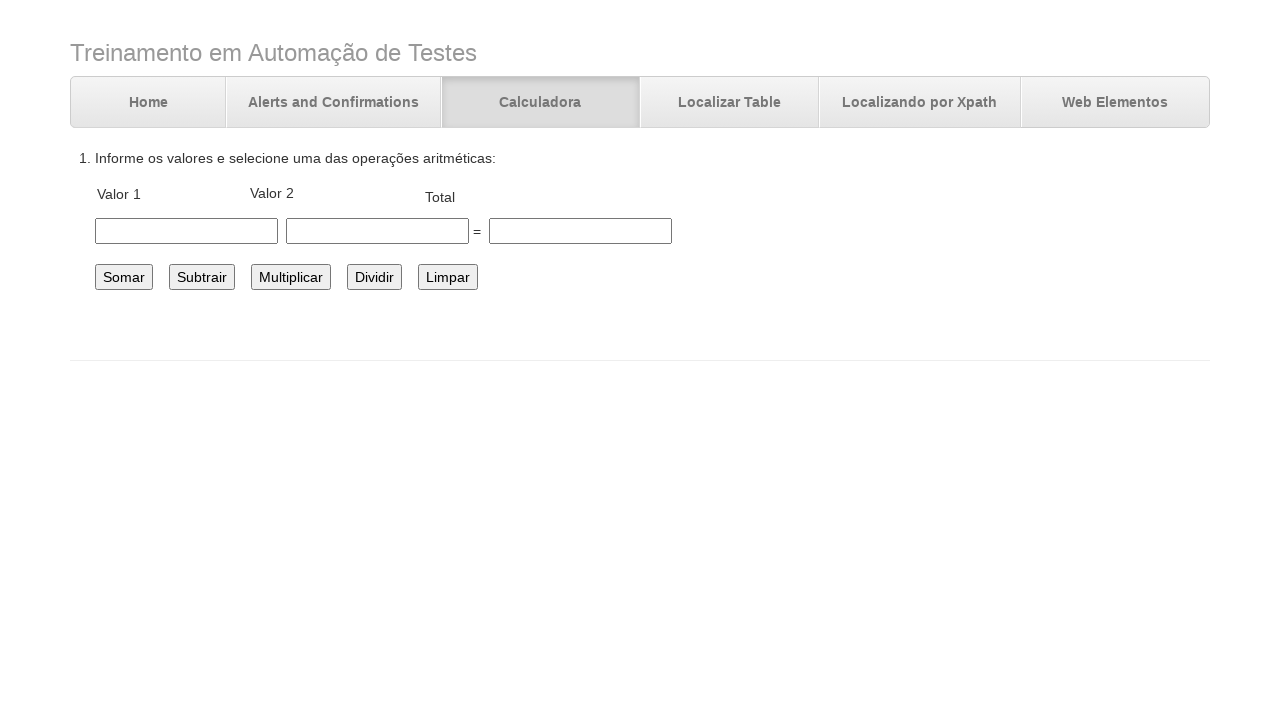

Entered first number 20.0 in the number1 field on #number1
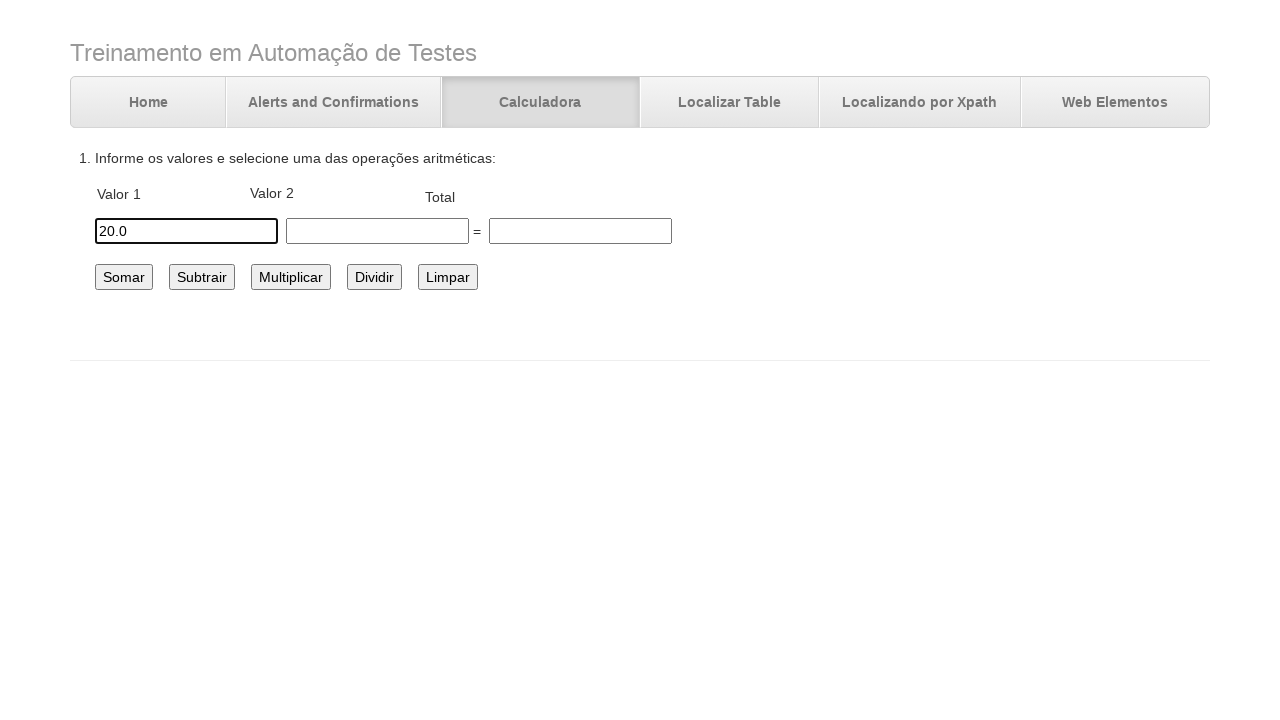

Entered second number 3.5 in the number2 field on #number2
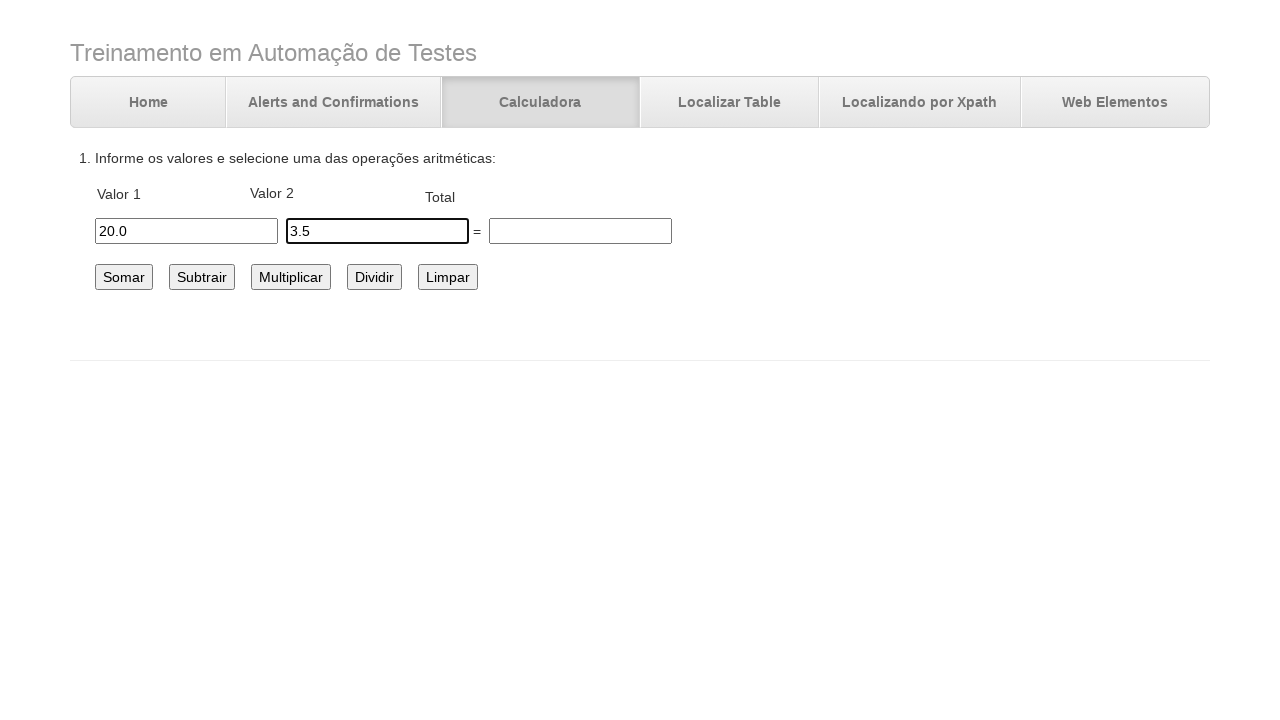

Clicked the subtract button at (202, 277) on #subtrair
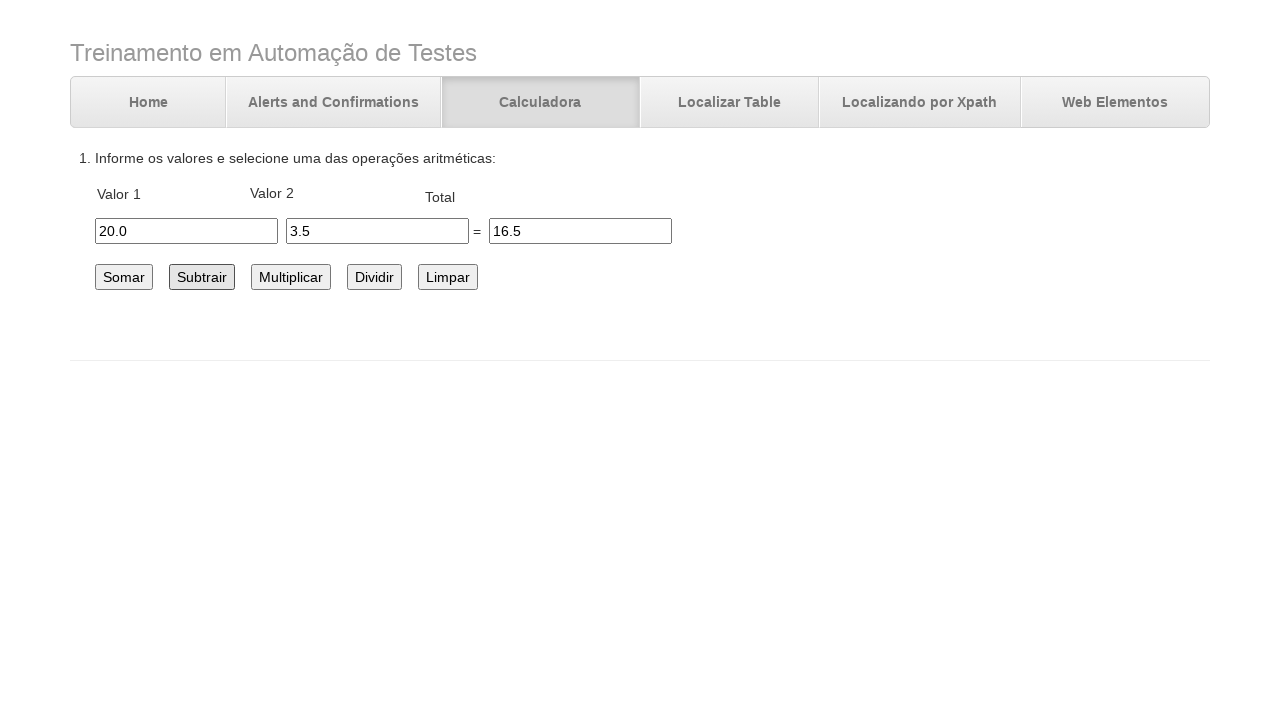

Waited 1000ms for calculation to complete
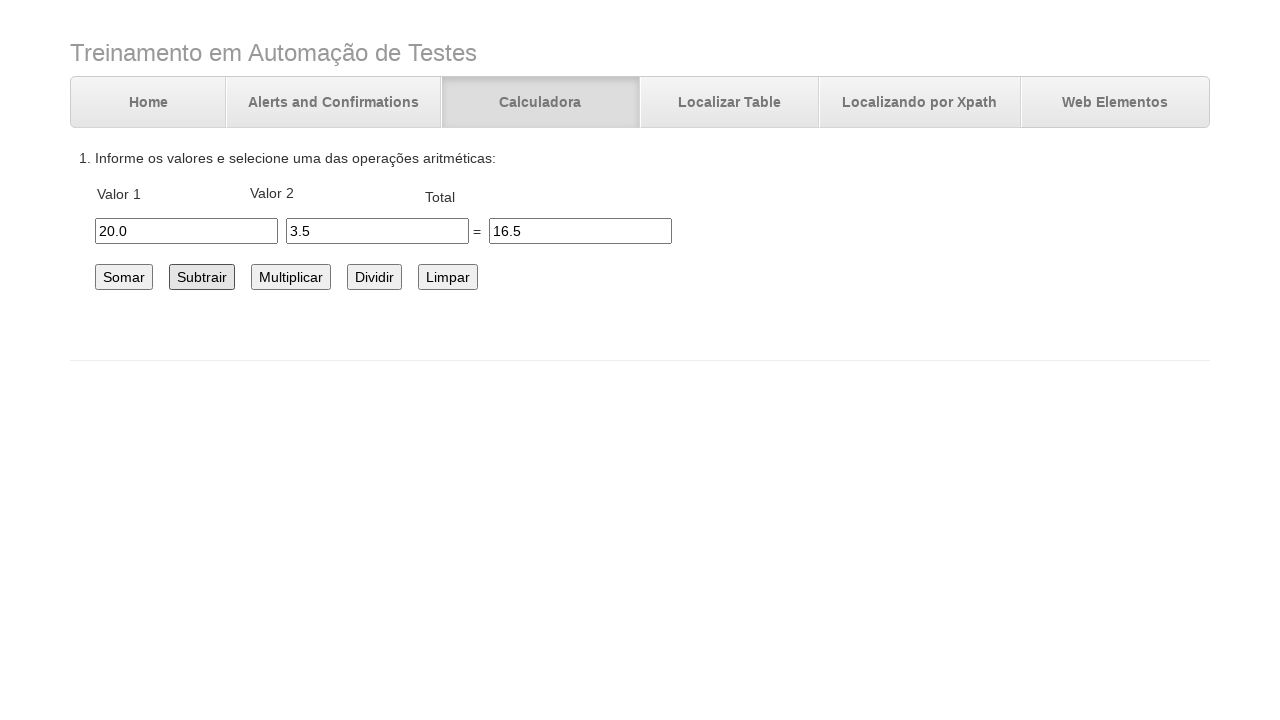

Verified result equals 16.5 (20.0 - 3.5)
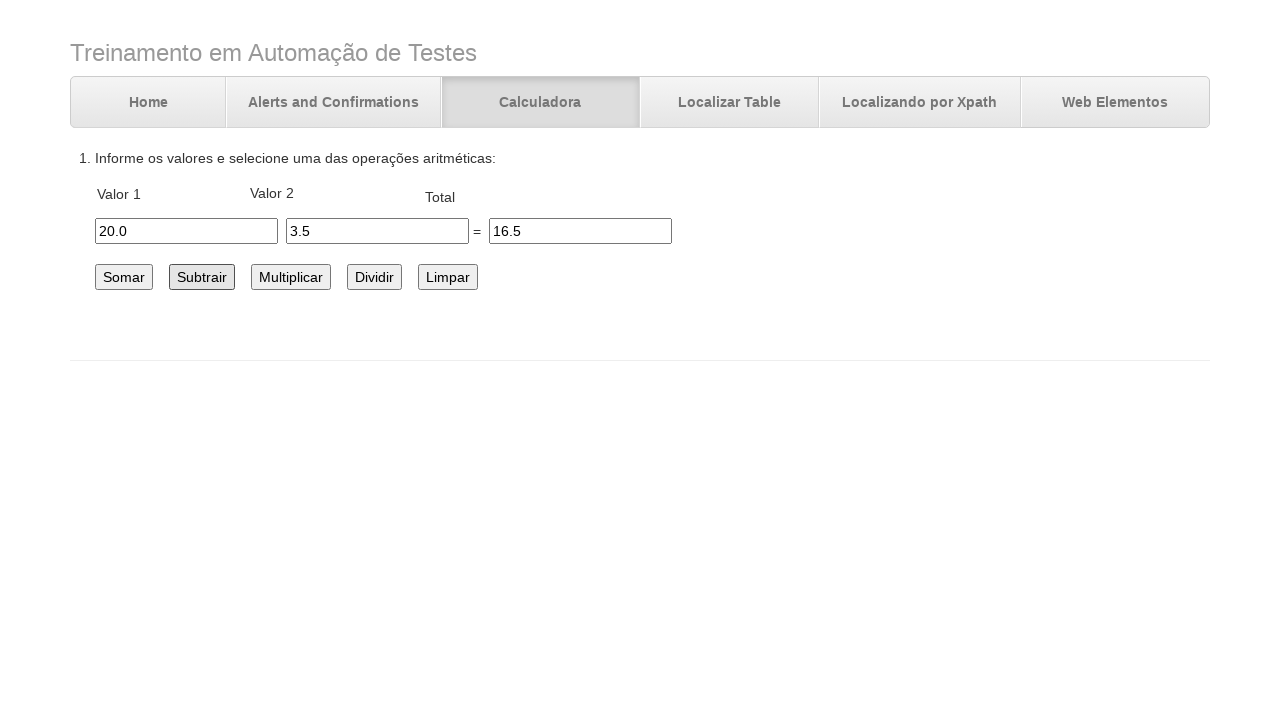

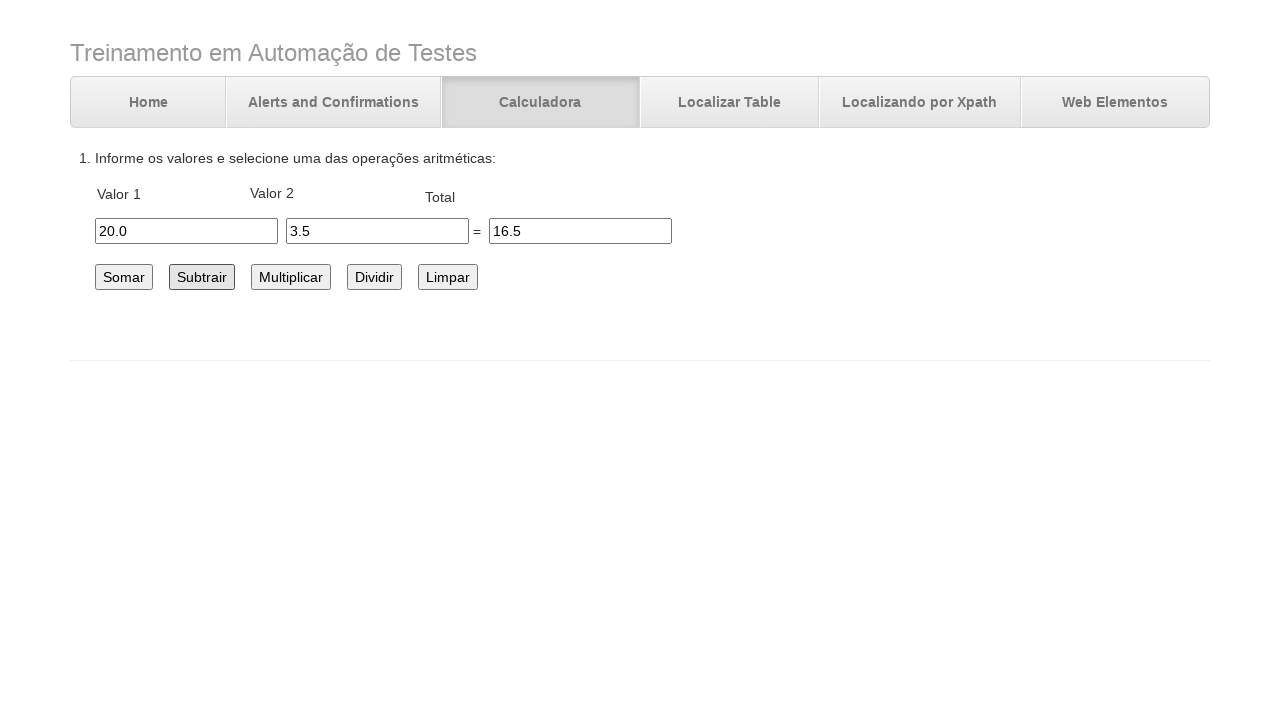